Waits for a price to reach $100, books an item, then solves a mathematical captcha by calculating the logarithm of a trigonometric expression

Starting URL: http://suninjuly.github.io/explicit_wait2.html

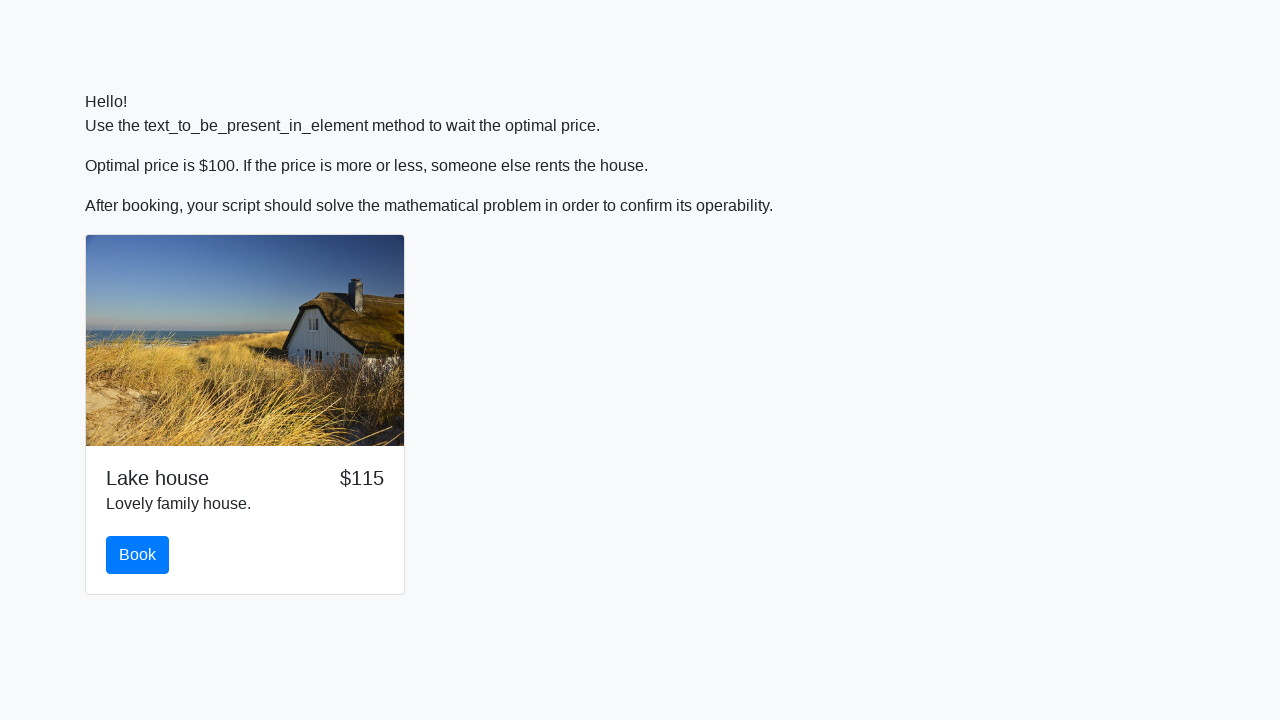

Waited for price to reach $100
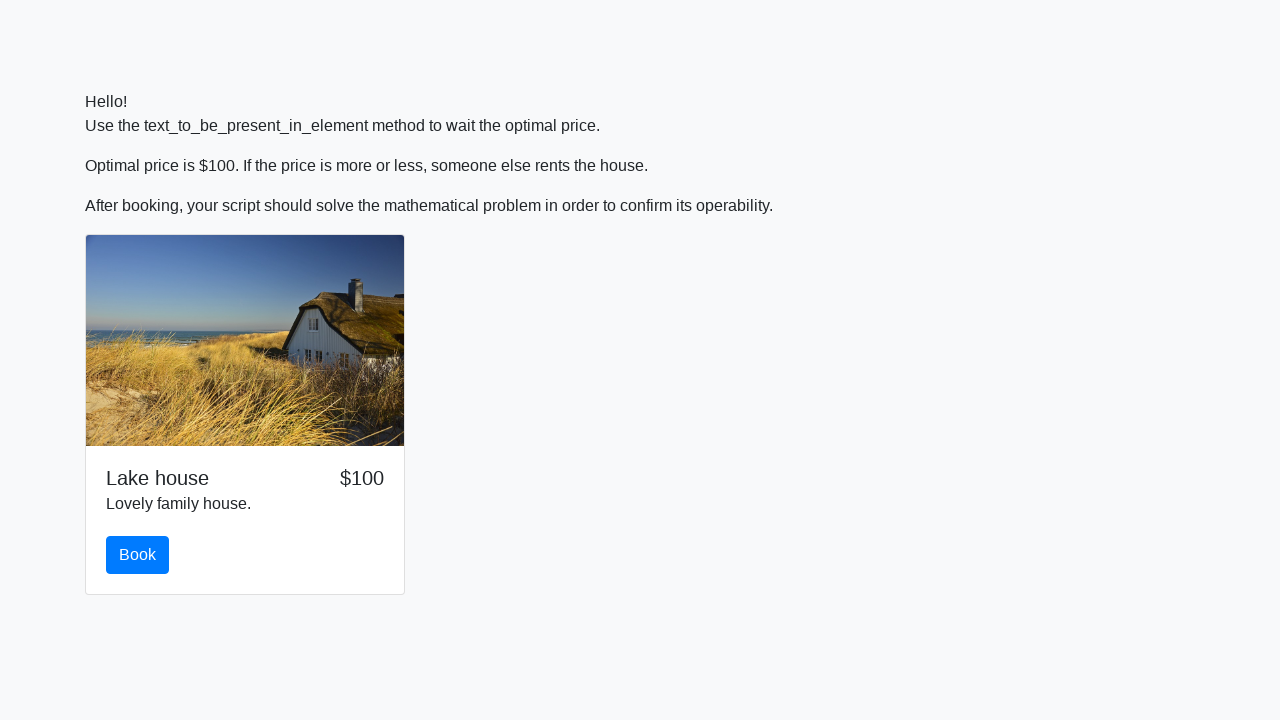

Clicked the book button at (138, 555) on #book
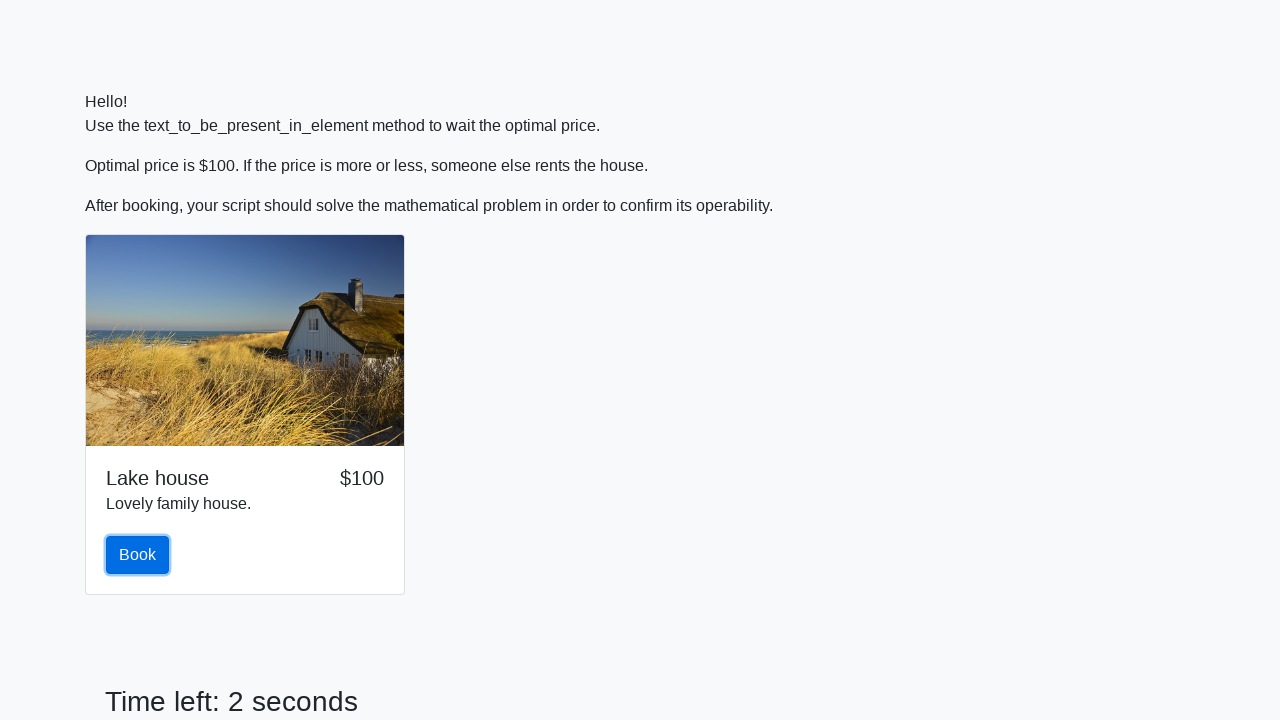

Scrolled down to reveal the math problem
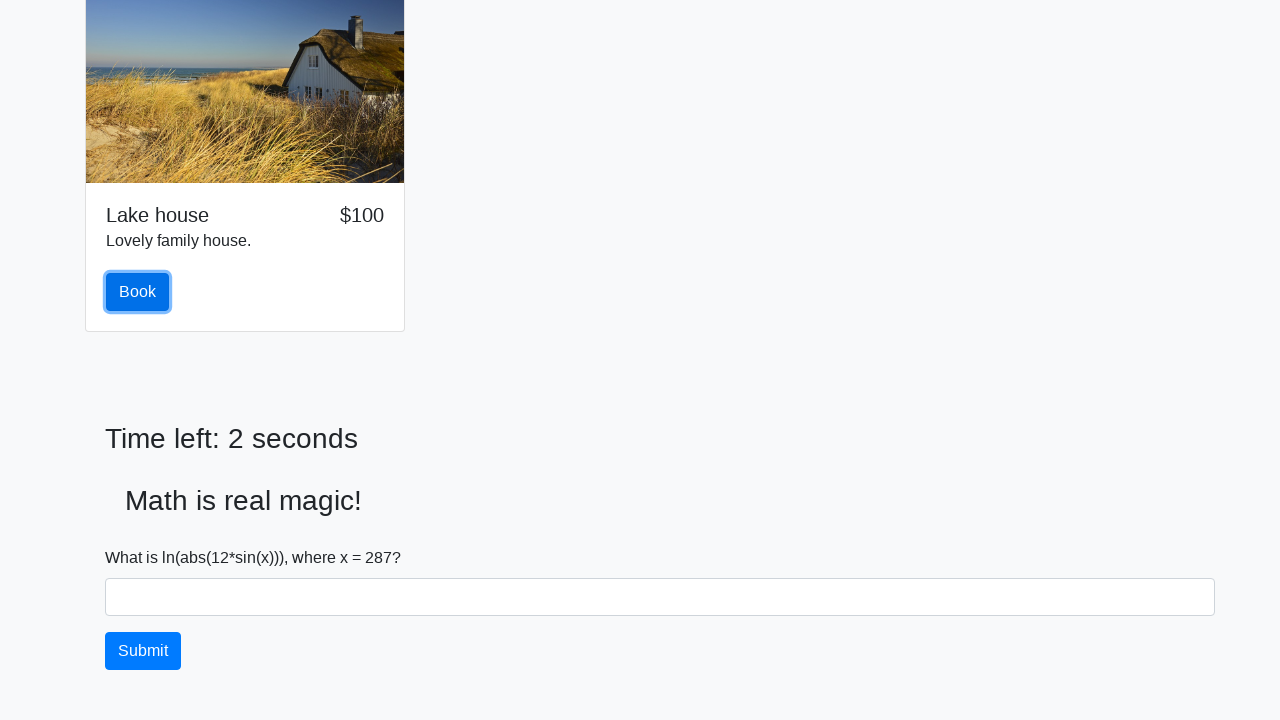

Retrieved input value: 287
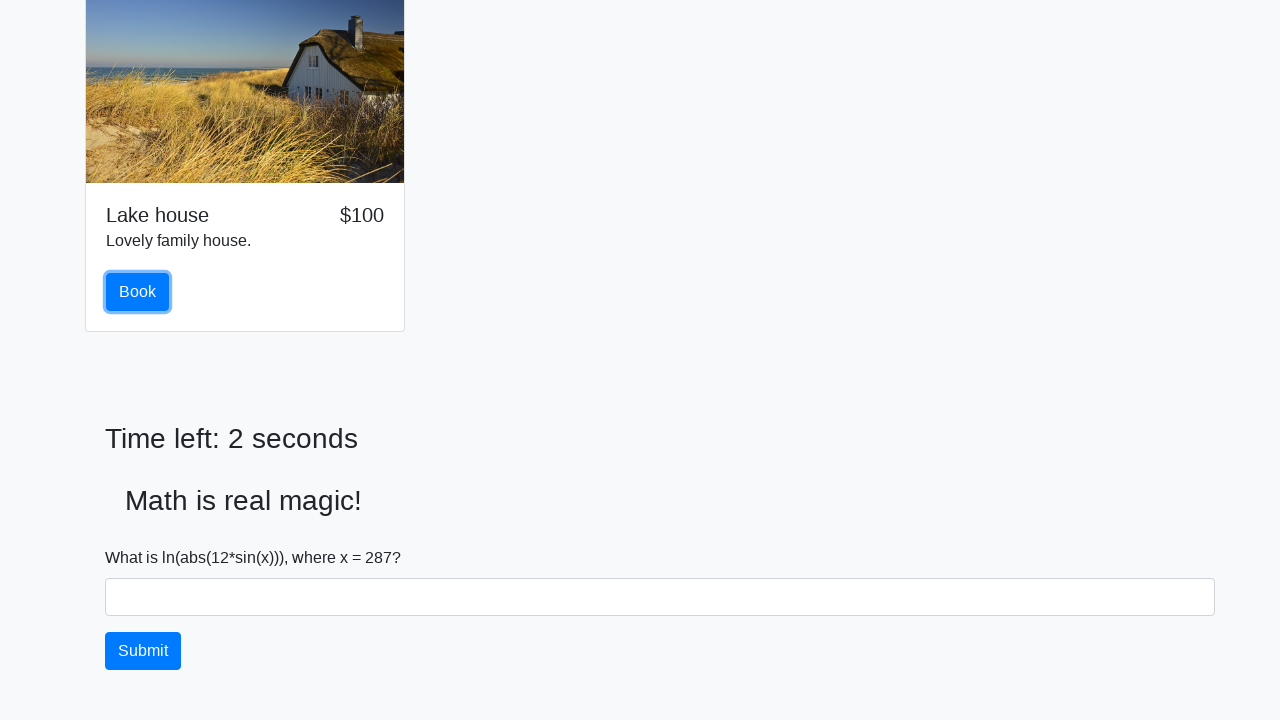

Calculated answer using logarithm of trigonometric expression: 2.3772556776007496
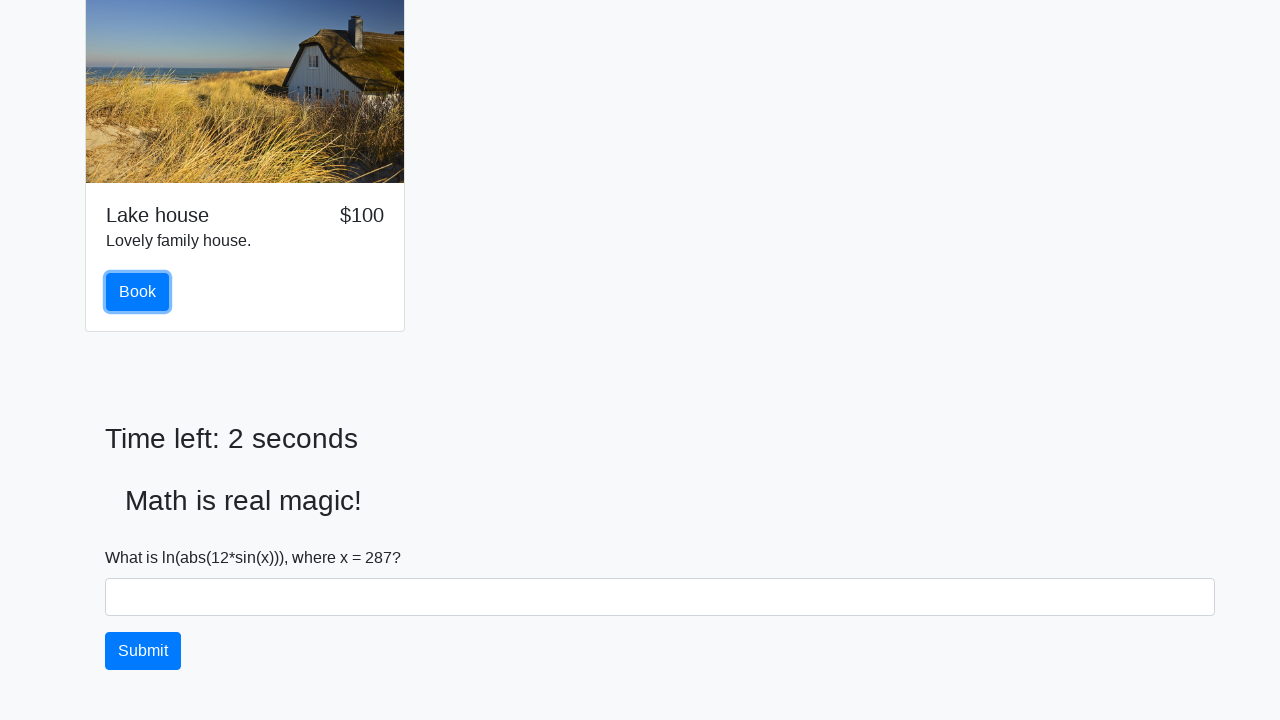

Filled the answer field with calculated result on #answer
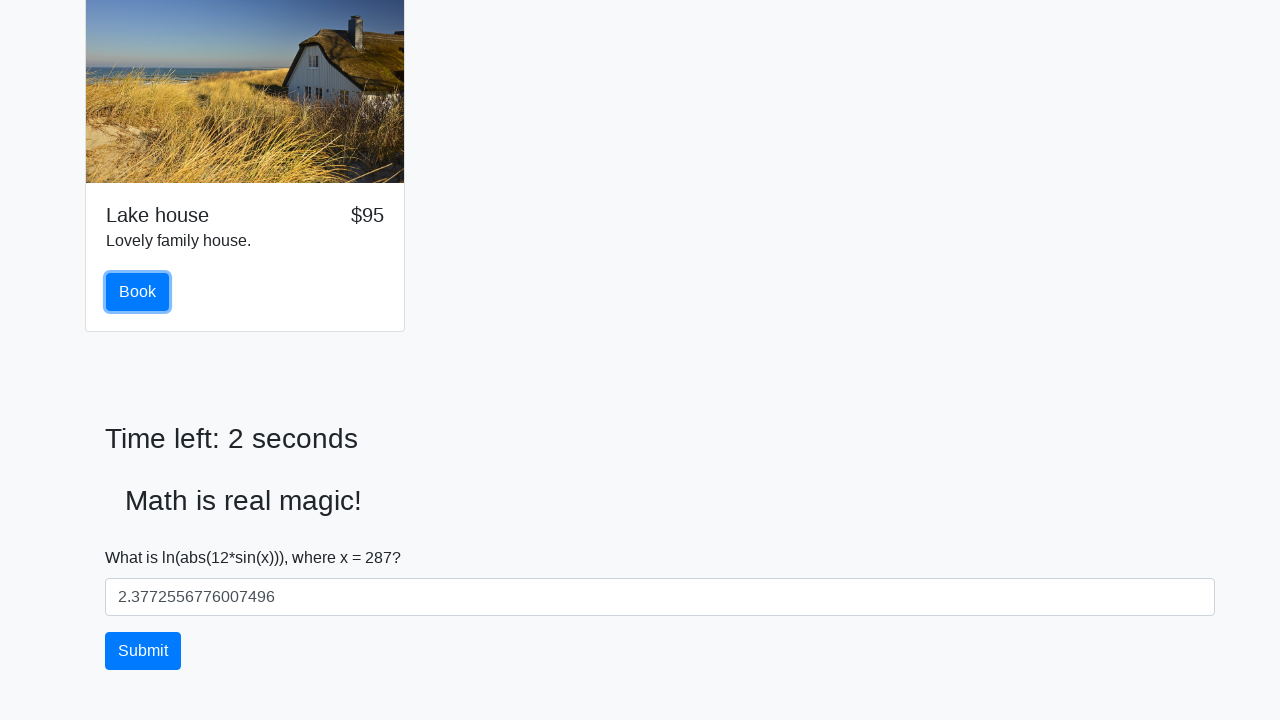

Clicked the solve button to submit the answer at (143, 651) on #solve
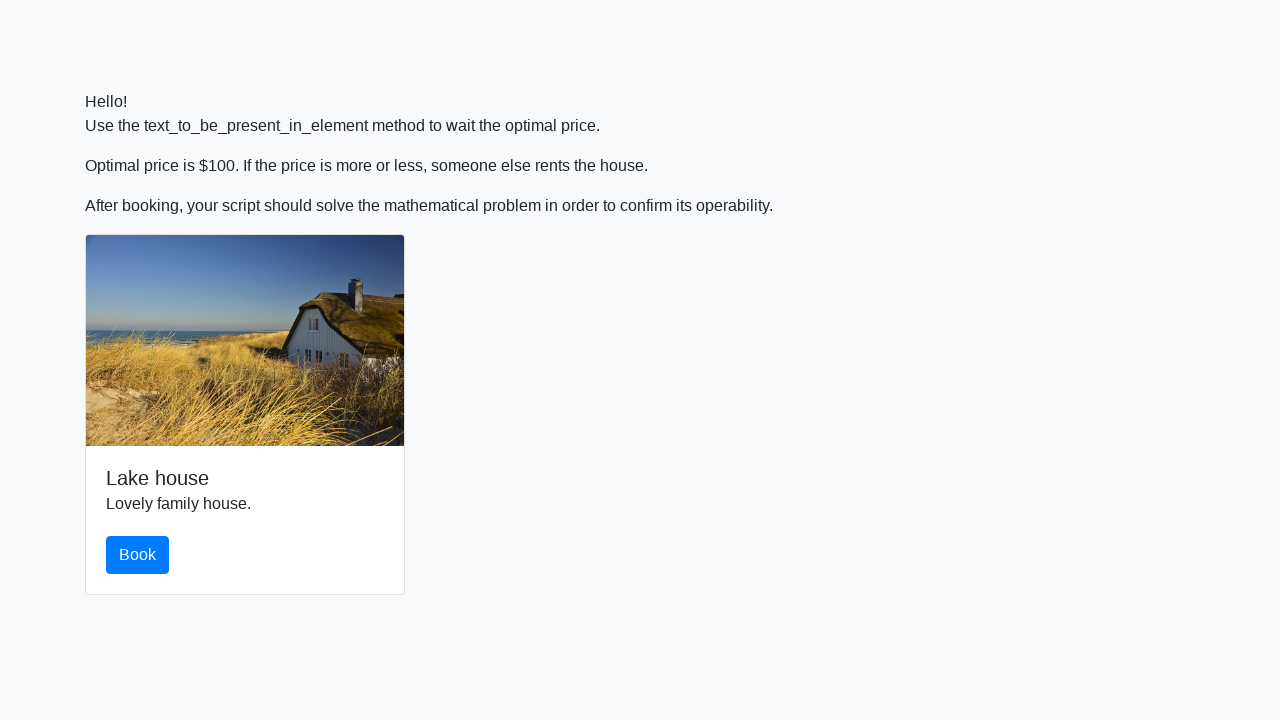

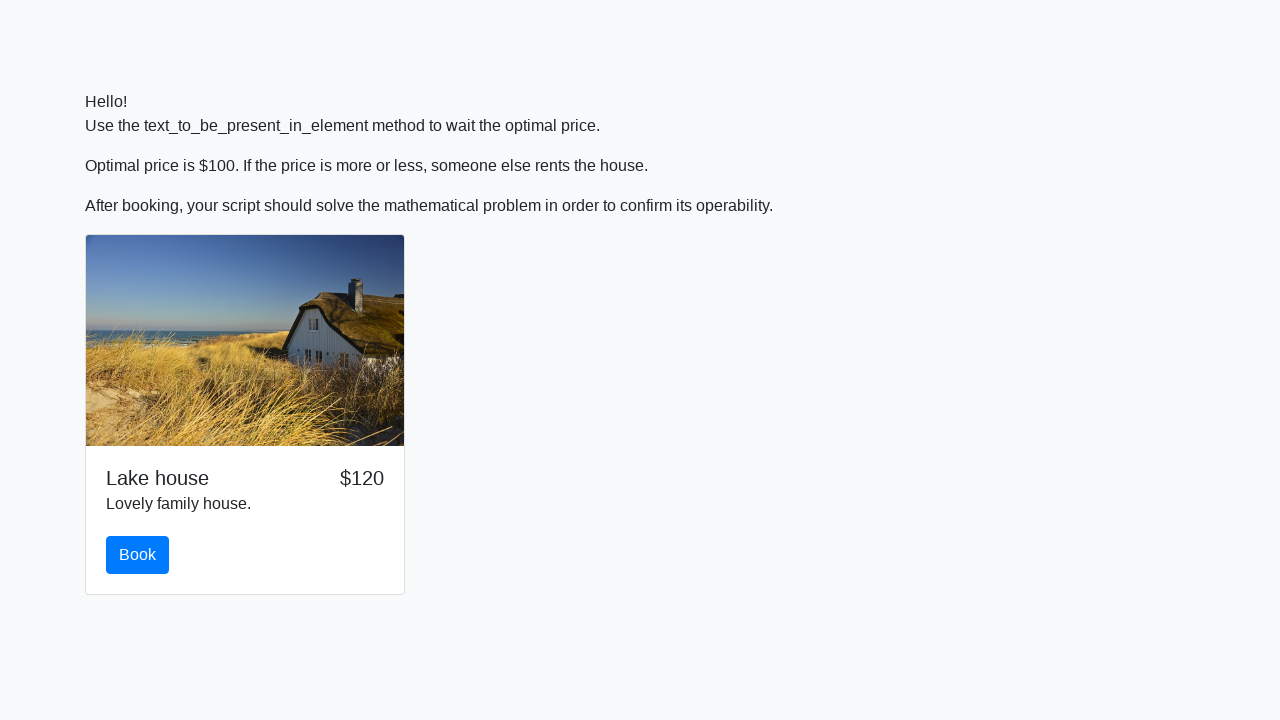